Navigates to Python.org and verifies that "Python" appears in the page title

Starting URL: http://www.python.org

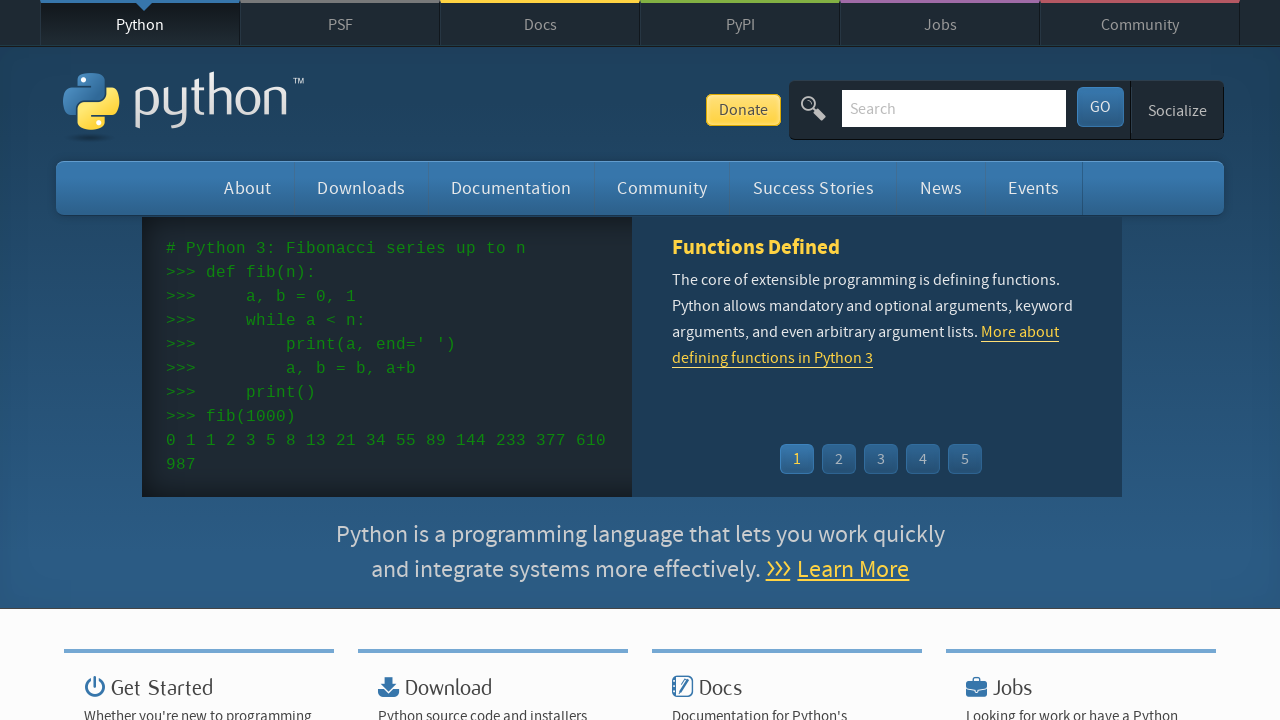

Navigated to Python.org
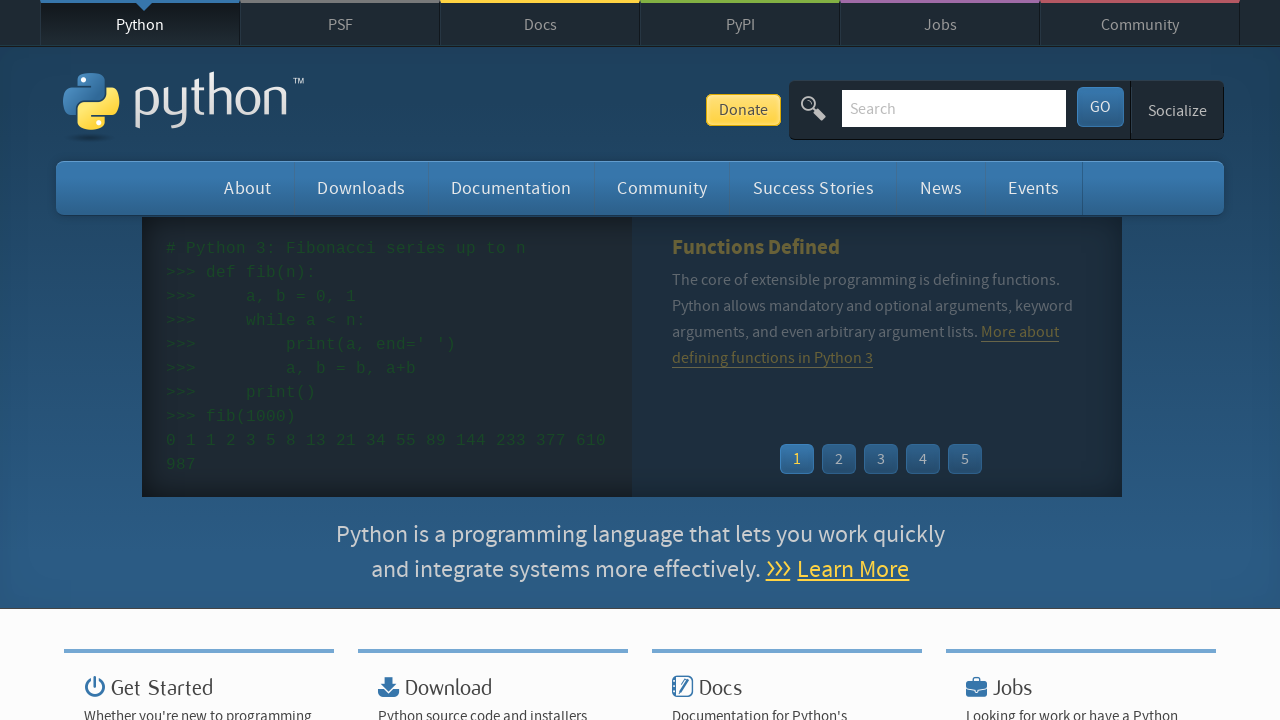

Verified that 'Python' appears in the page title
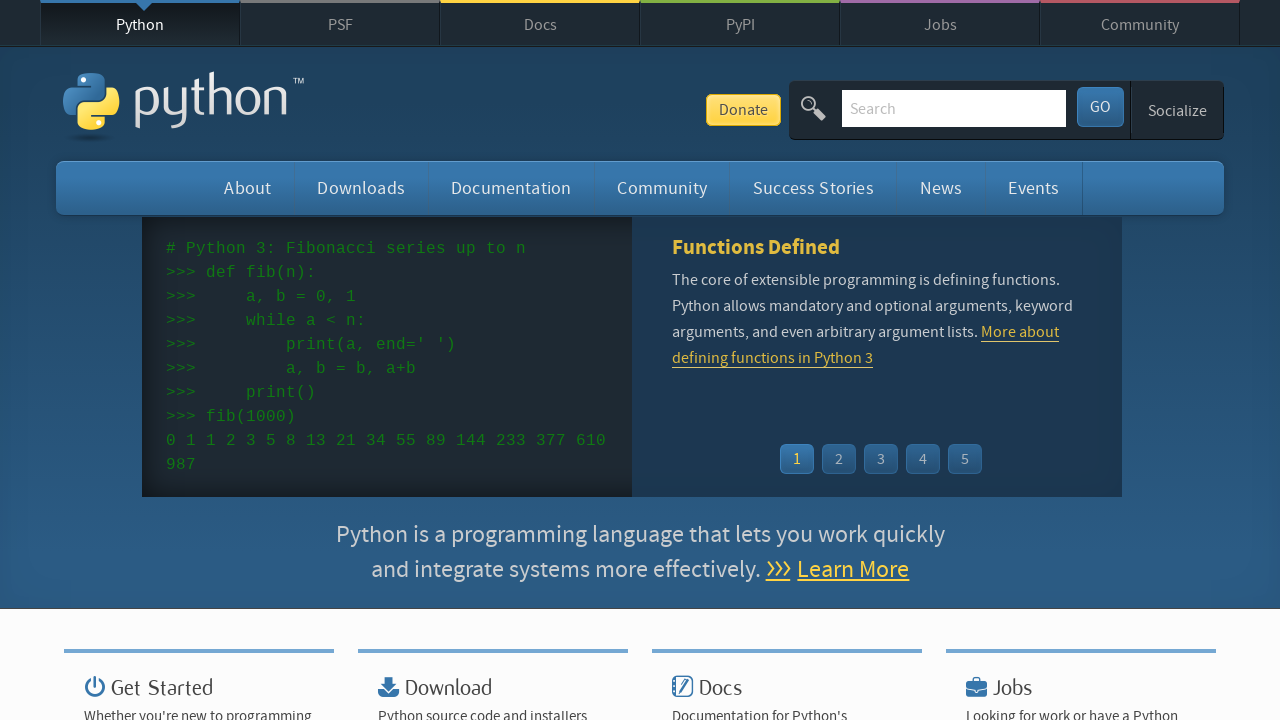

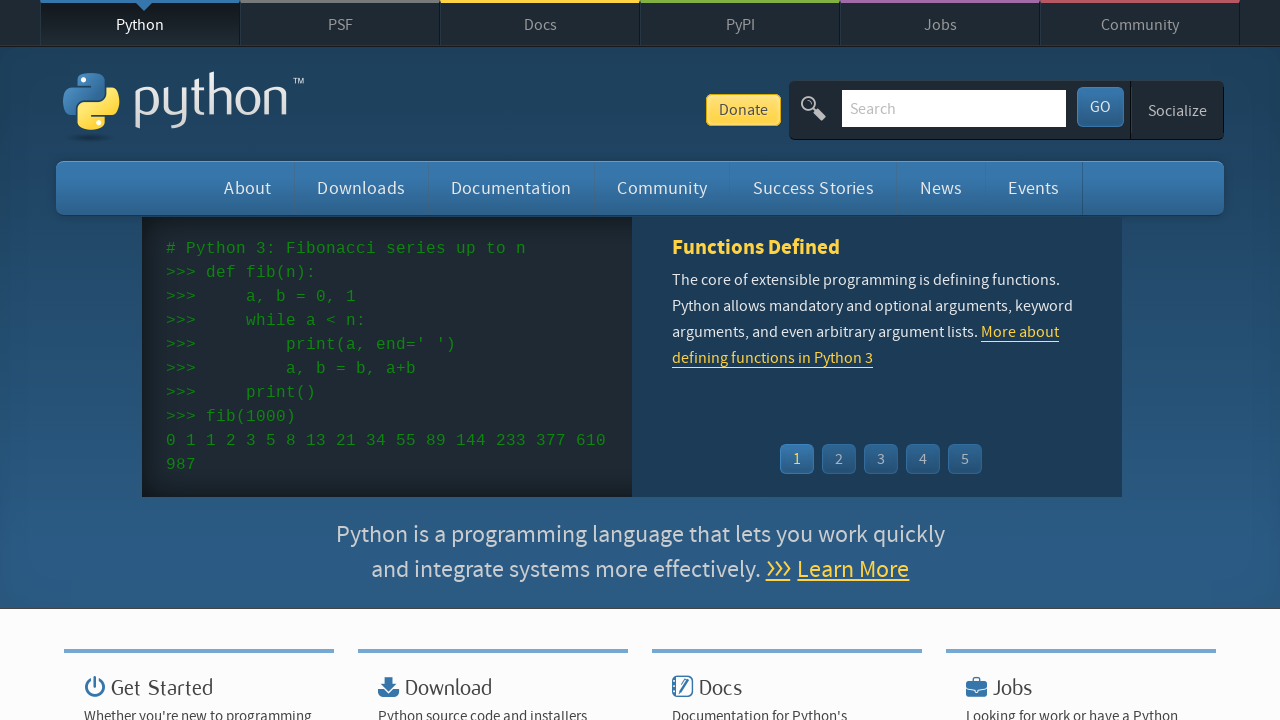